Clicks on an icon link on the university website to navigate to a new page.

Starting URL: https://udhtu.edu.ua/en/

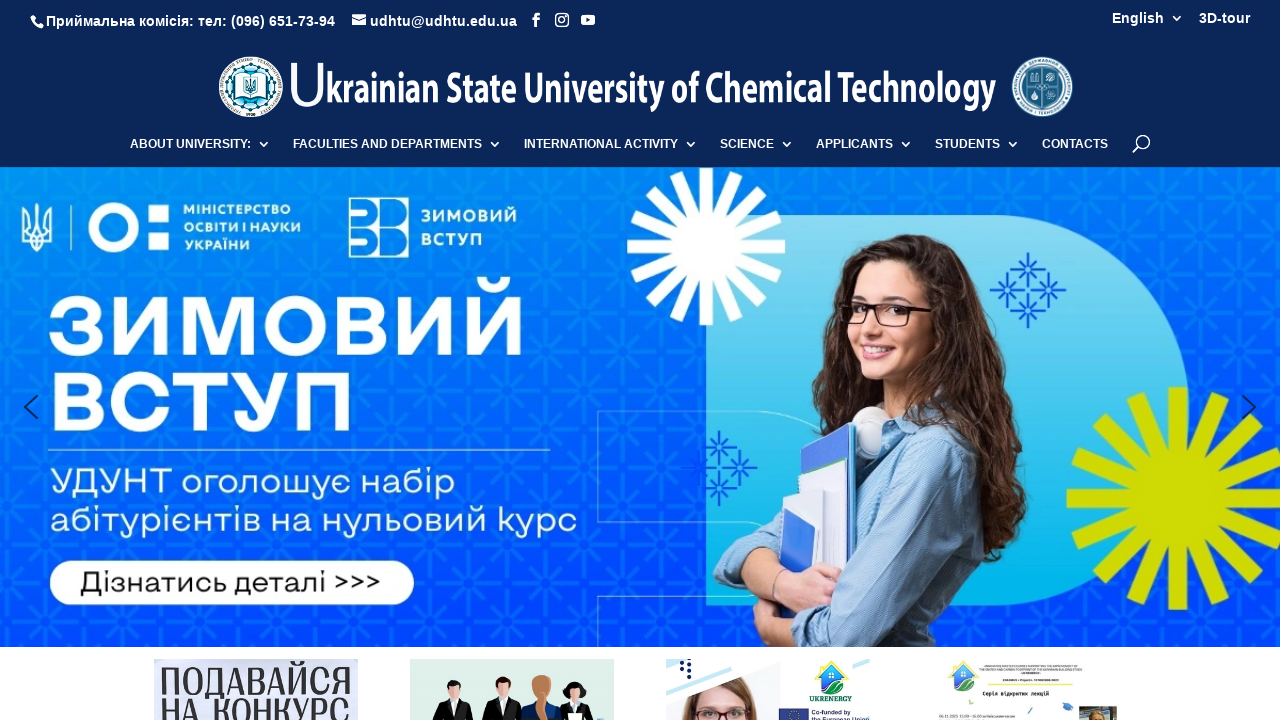

Clicked the first icon link on the university website at (536, 20) on a.icon >> nth=0
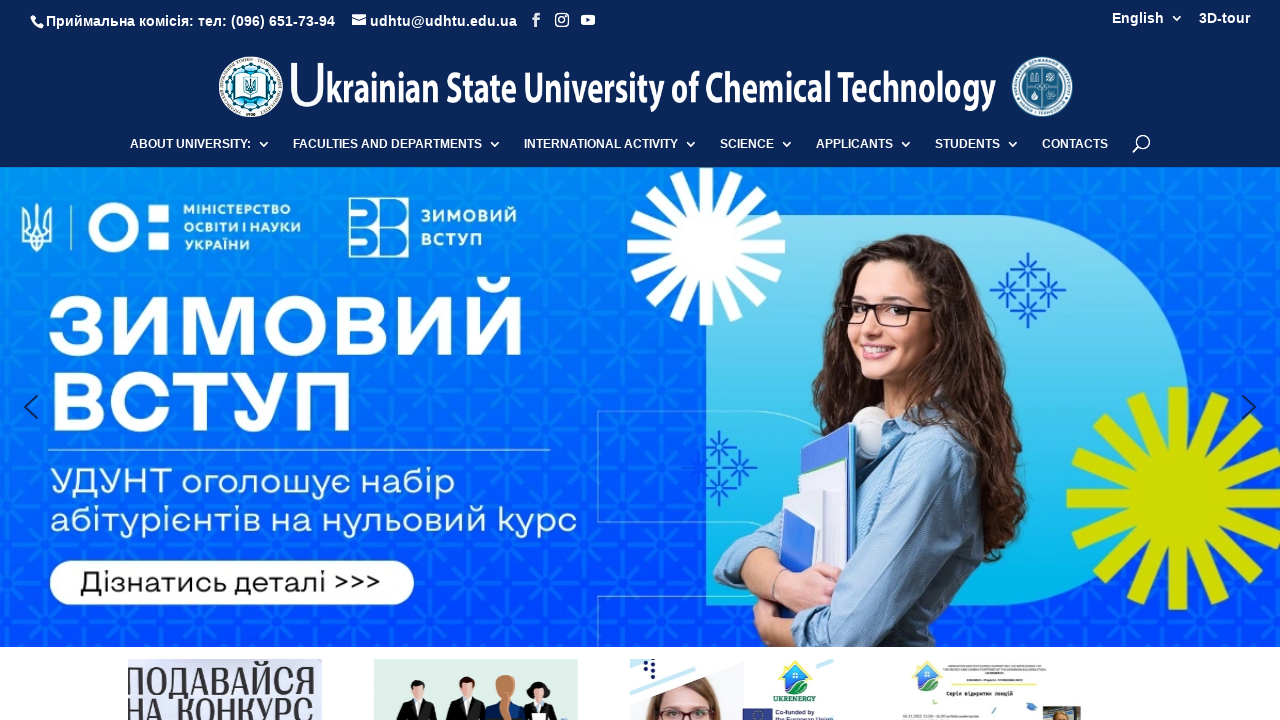

Waited for page to load after navigation
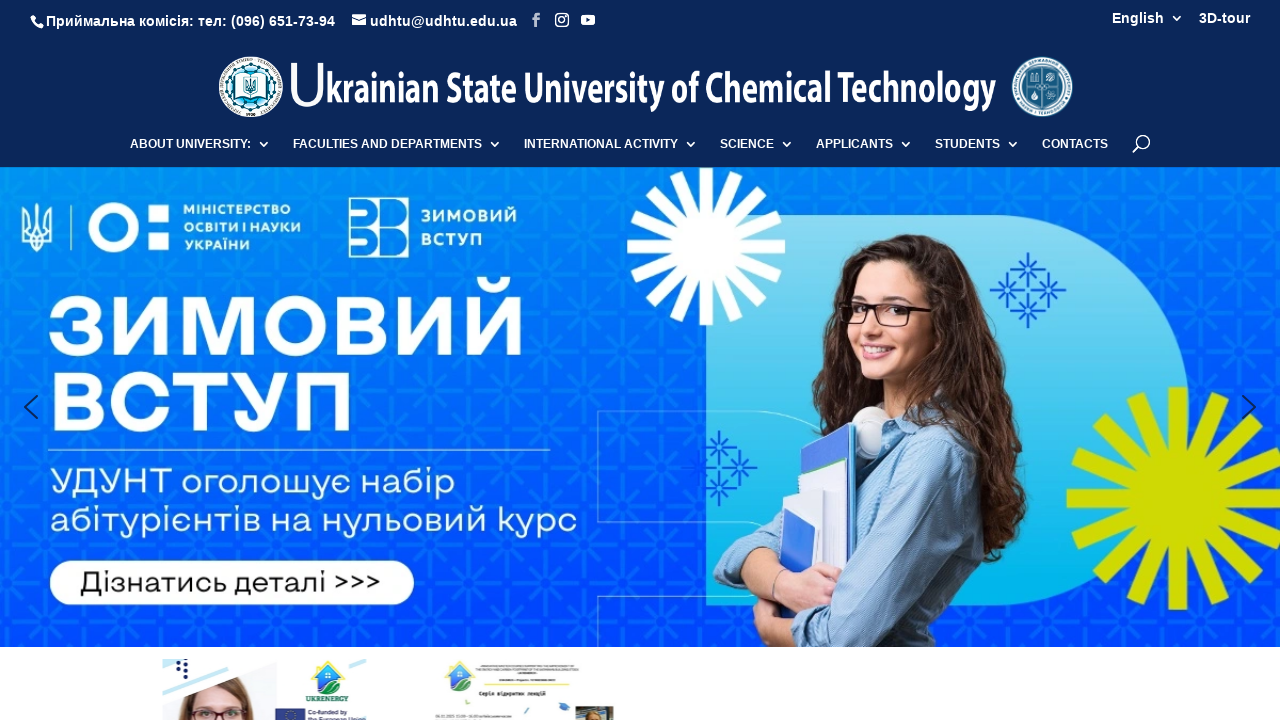

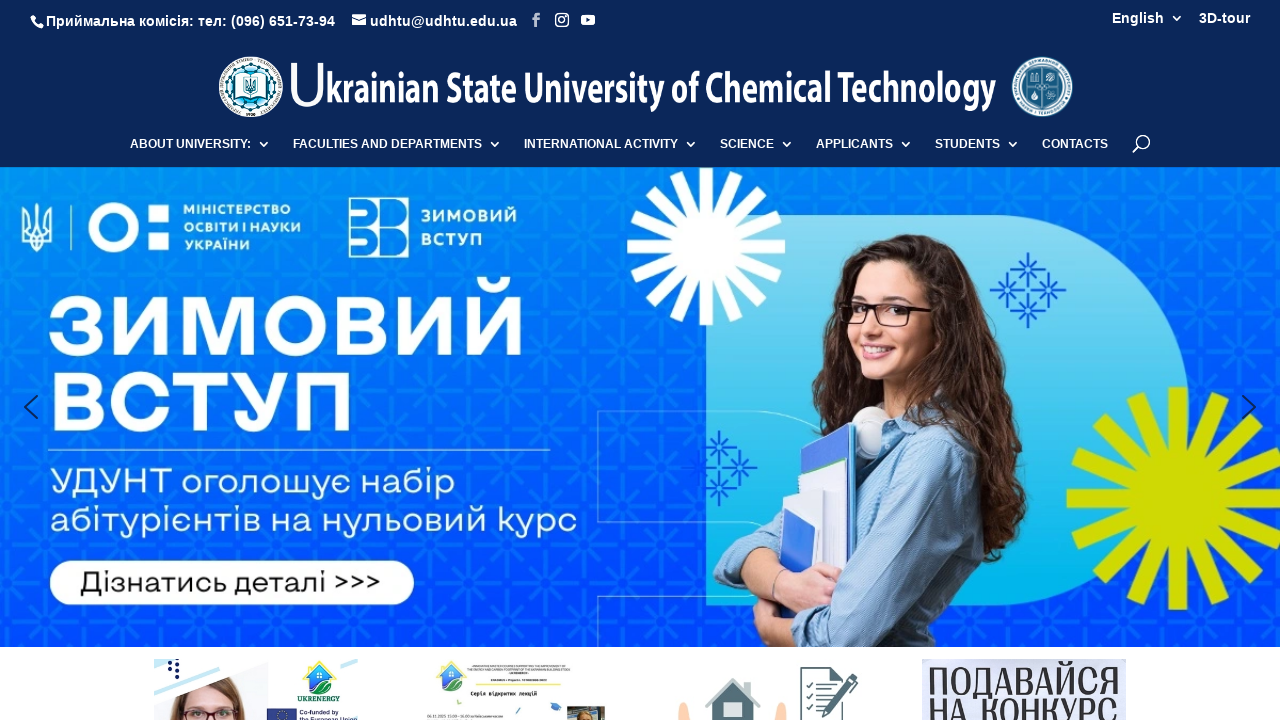